Navigates to the Healthcare Volunteer website and verifies the page title is retrieved

Starting URL: https://www.healthcarevolunteer.com

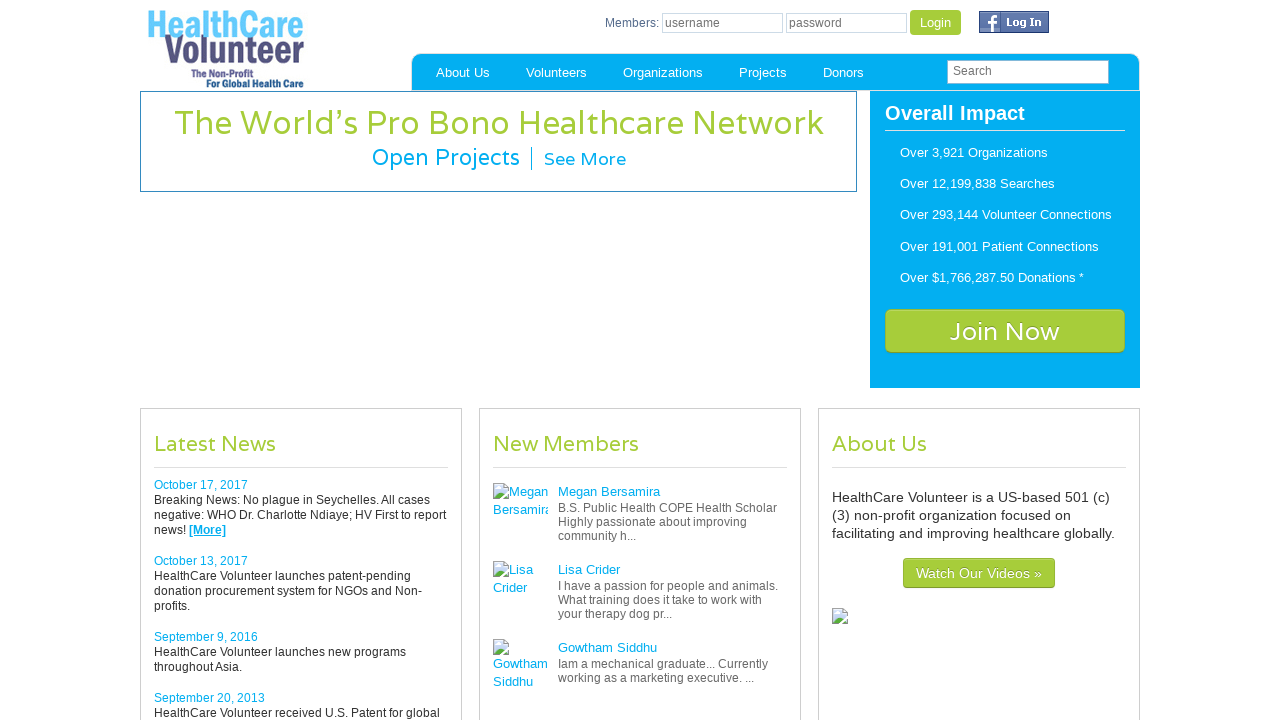

Navigated to Healthcare Volunteer website
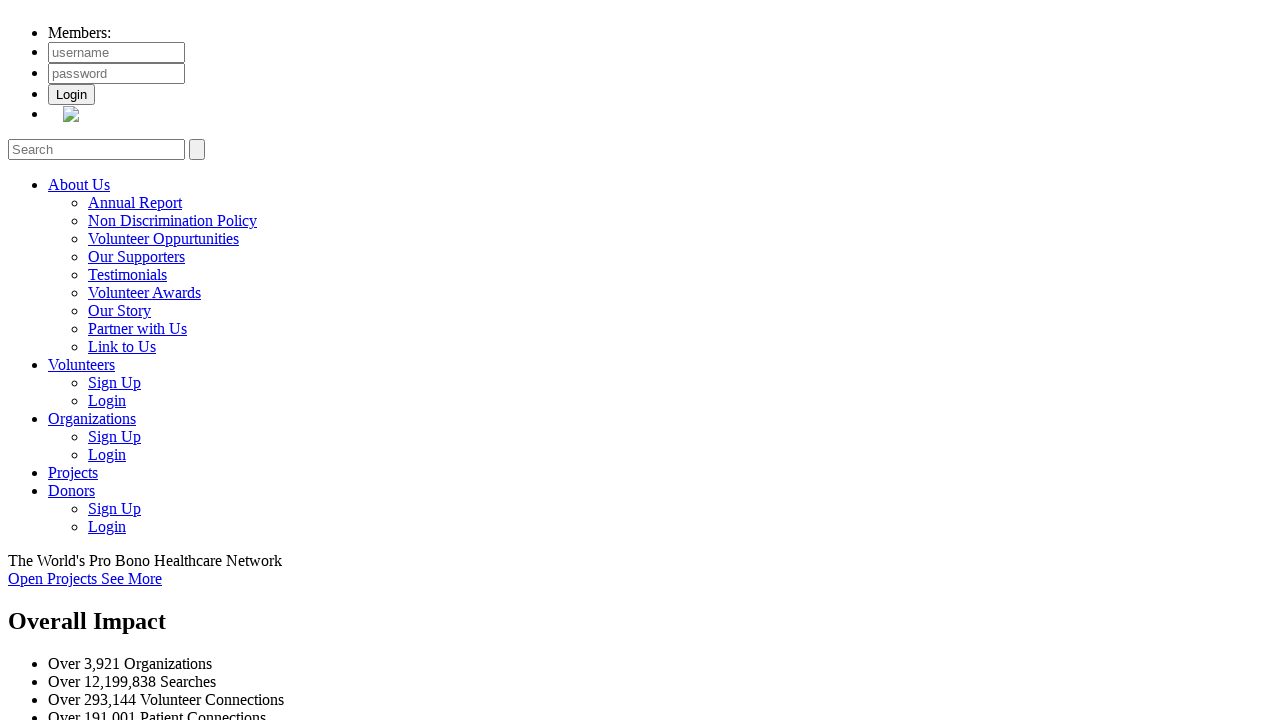

Retrieved page title: HealthCare Volunteer - The World's Pro Bono Healthcare Network
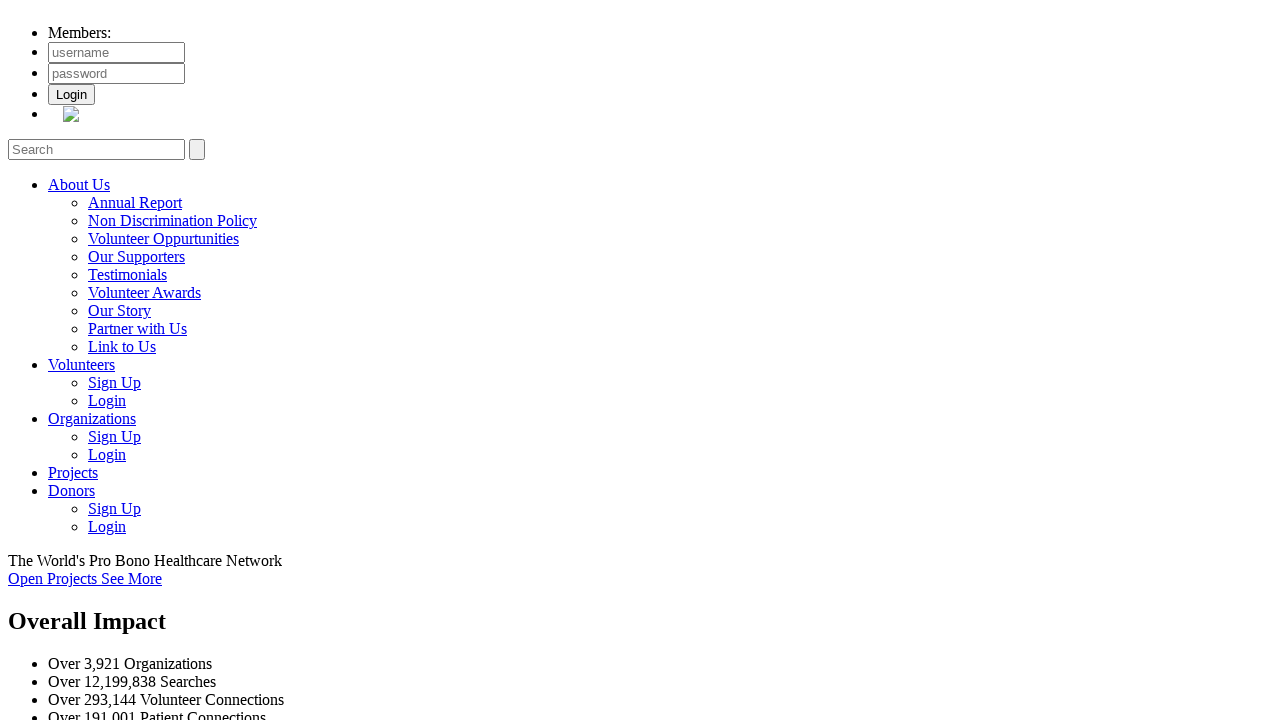

Verified page title is displayed: HealthCare Volunteer - The World's Pro Bono Healthcare Network
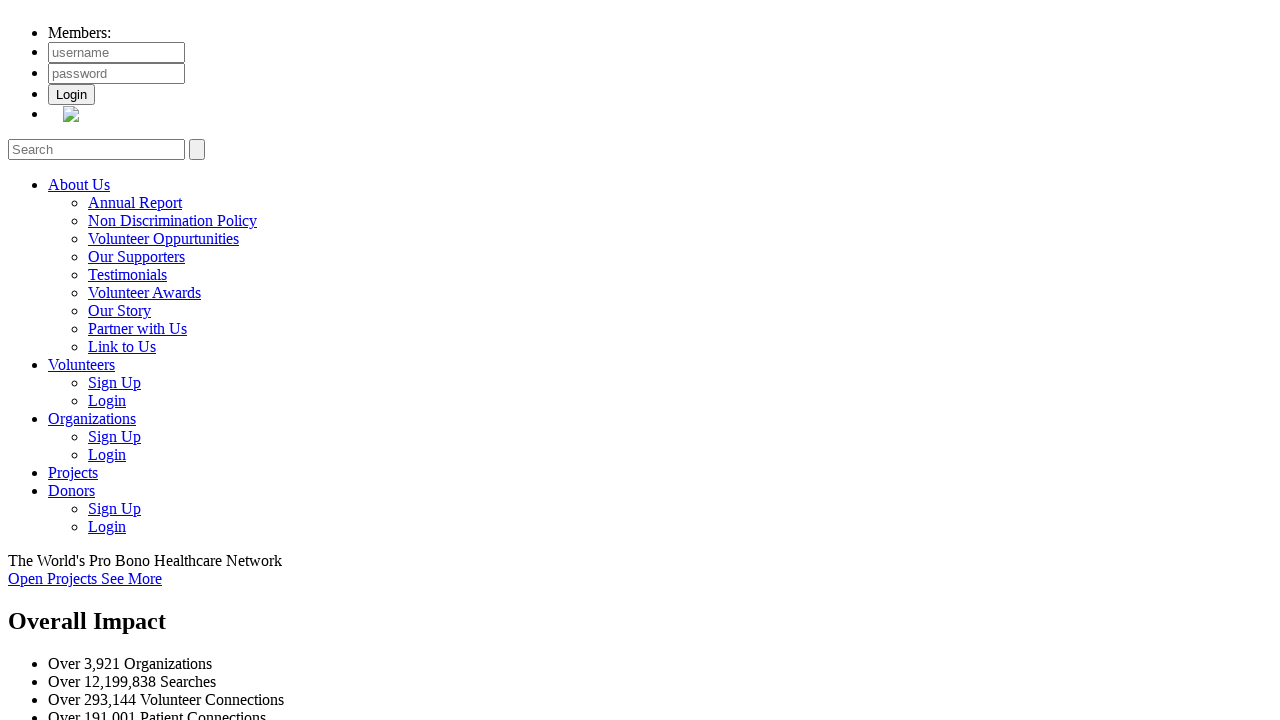

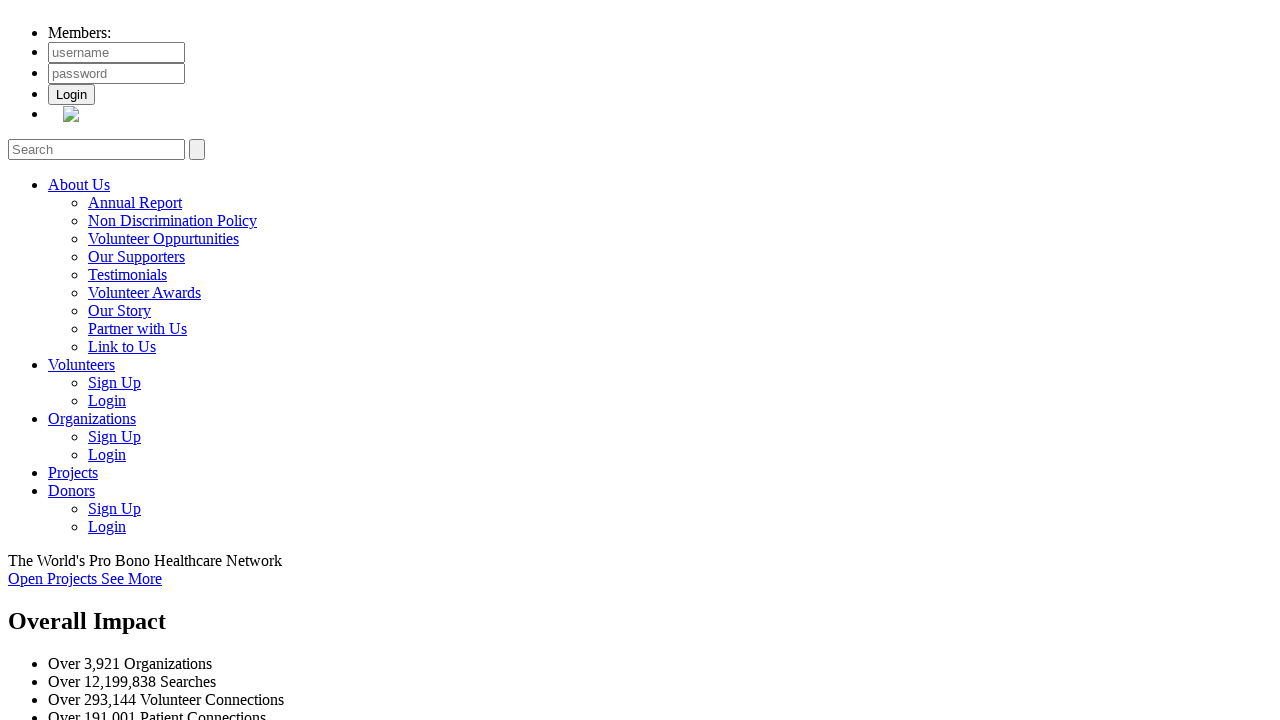